Tests dropdown functionality by selecting different options and verifying the selected values

Starting URL: https://the-internet.herokuapp.com/

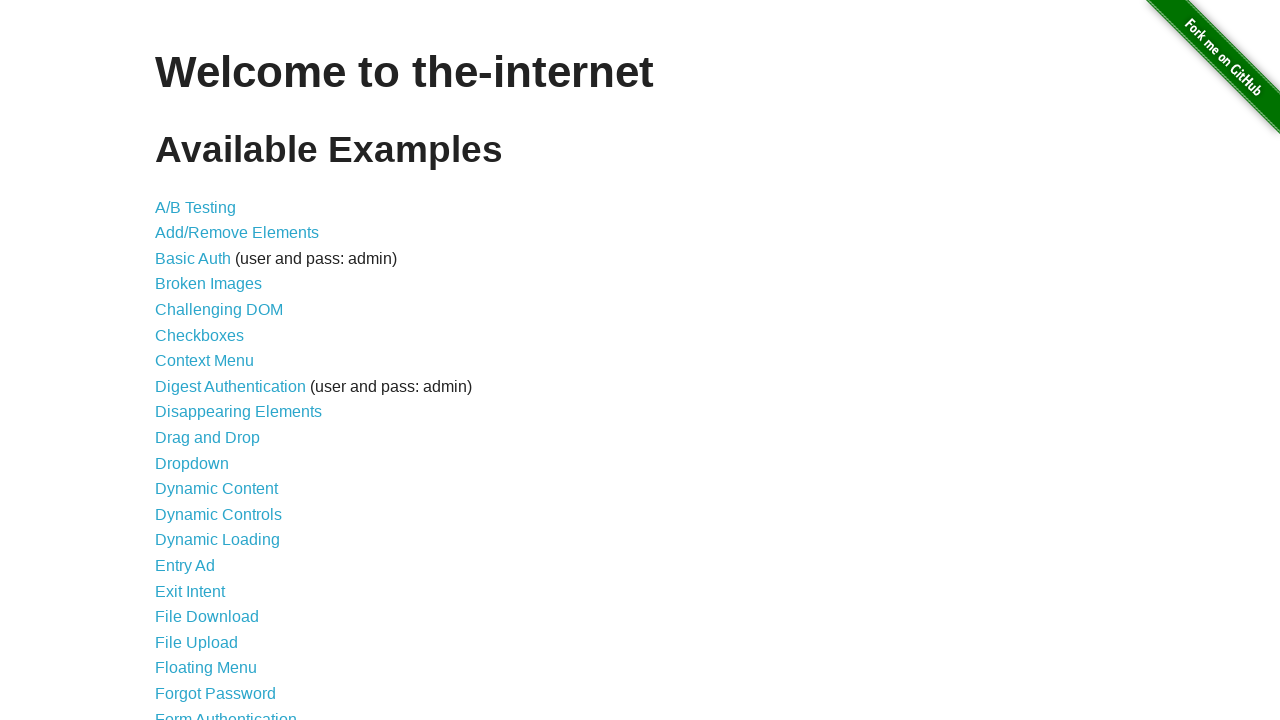

Clicked on Dropdown link at (192, 463) on internal:role=link[name="Dropdown"i]
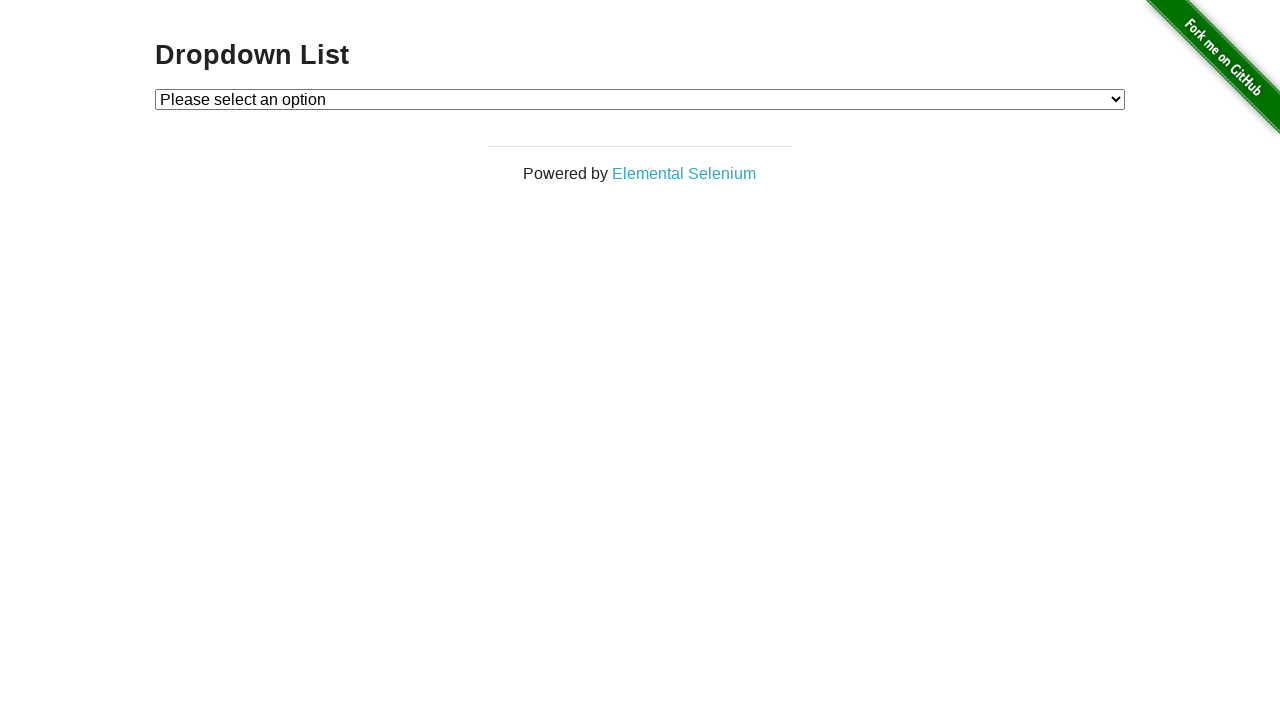

Selected option 2 from dropdown on #dropdown
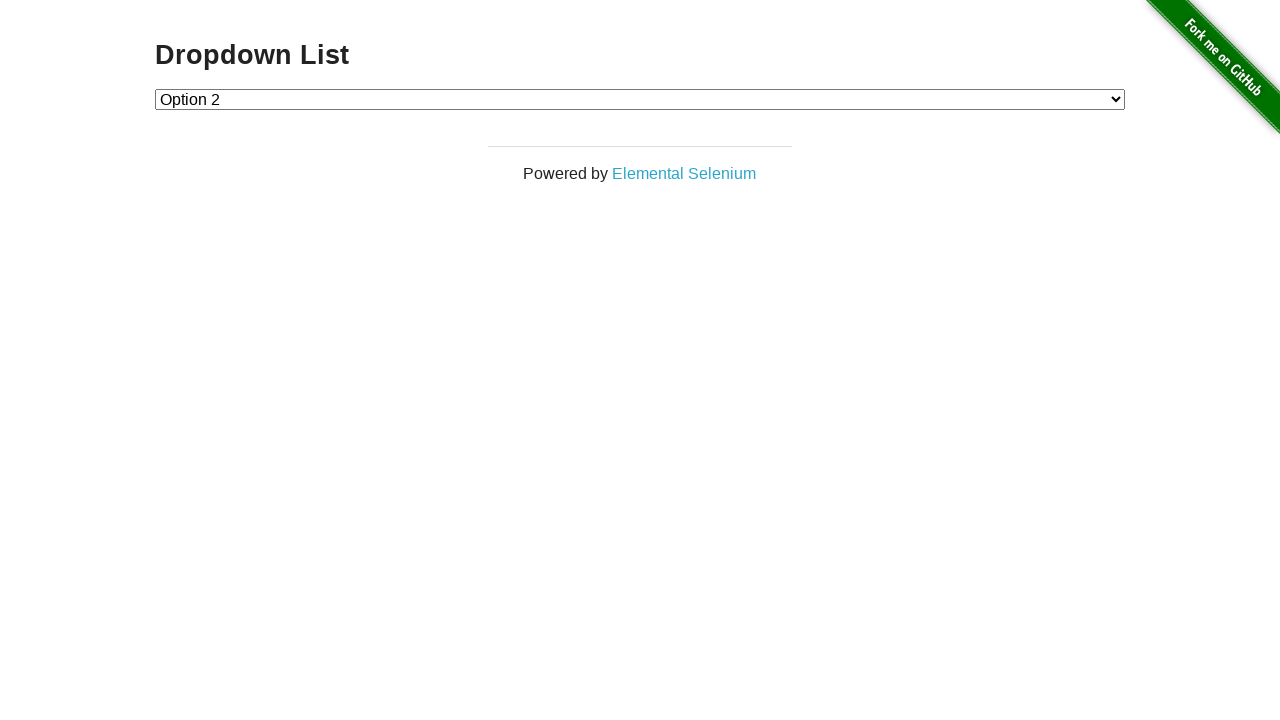

Selected option 1 from dropdown on #dropdown
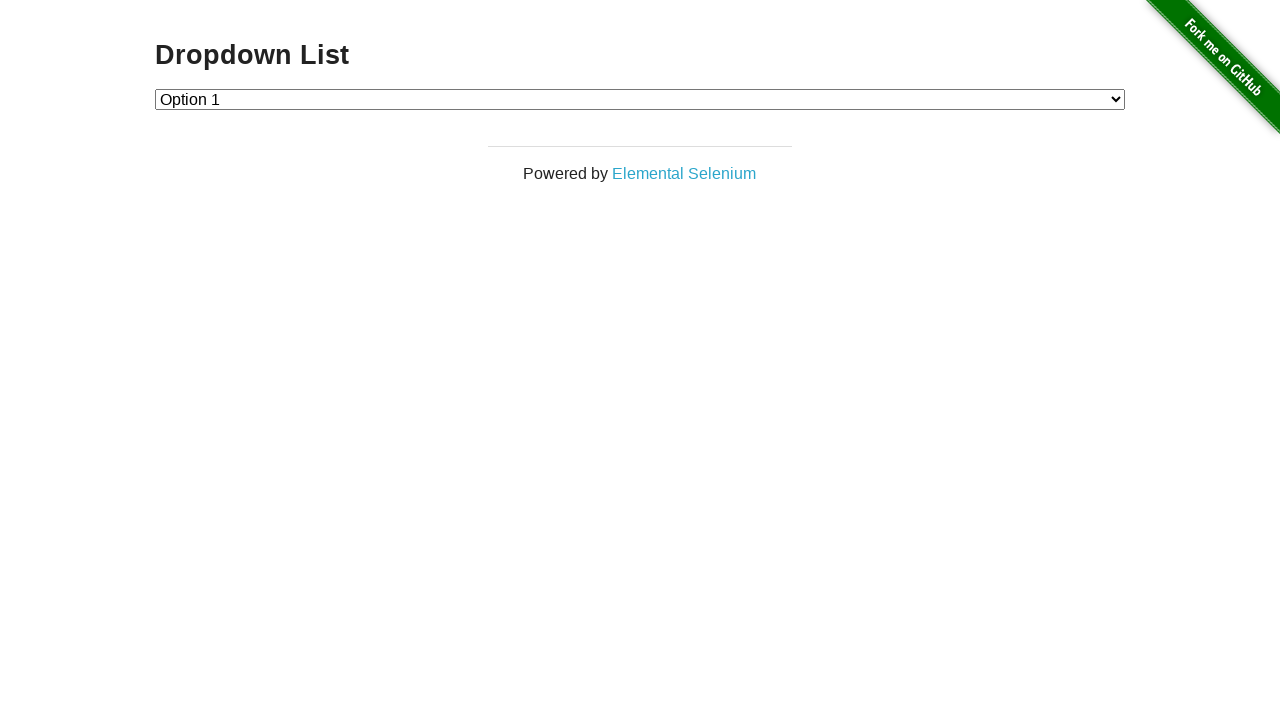

Selected option 2 from dropdown again on #dropdown
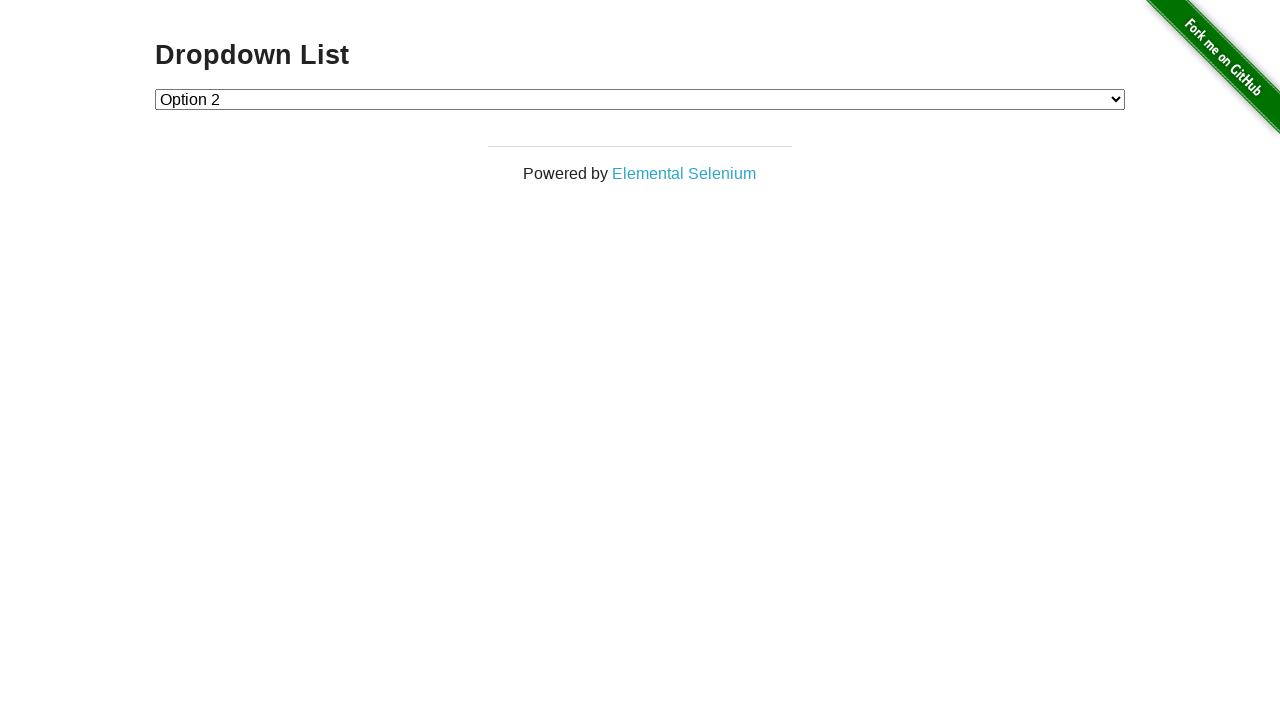

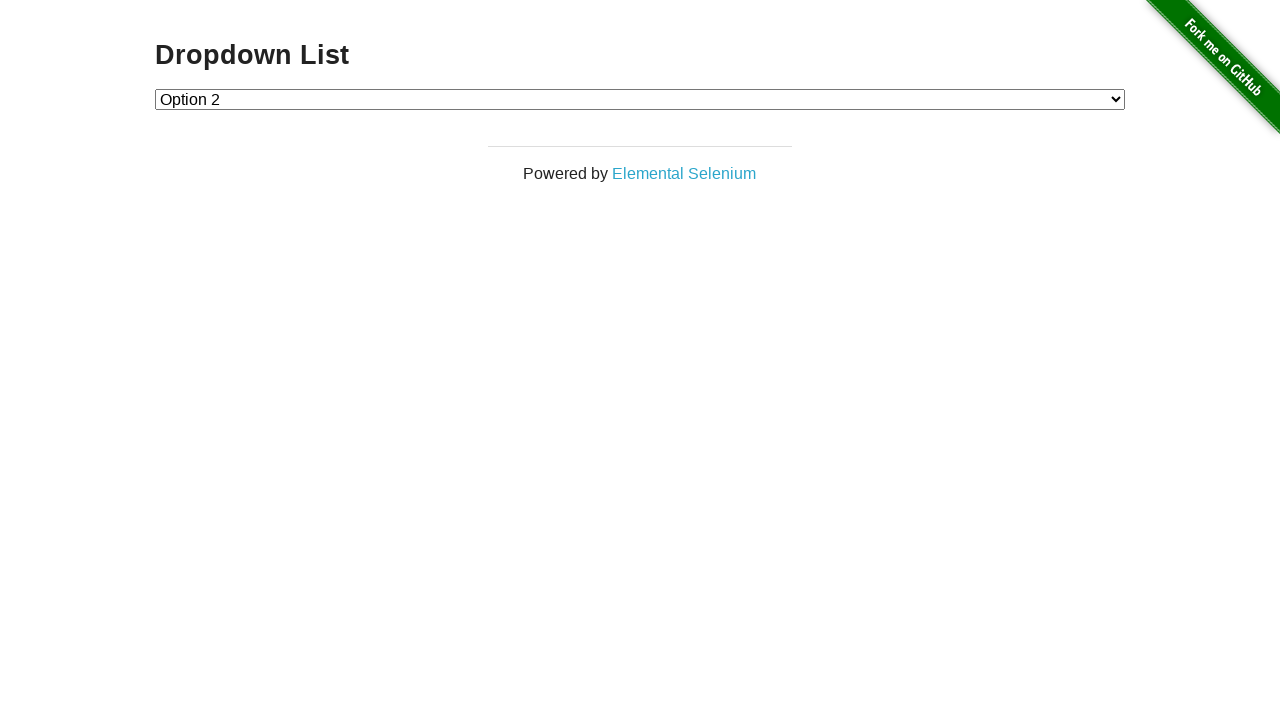